Tests a web form by filling a text input field with text, submitting the form, and verifying the success message is displayed

Starting URL: https://www.selenium.dev/selenium/web/web-form.html

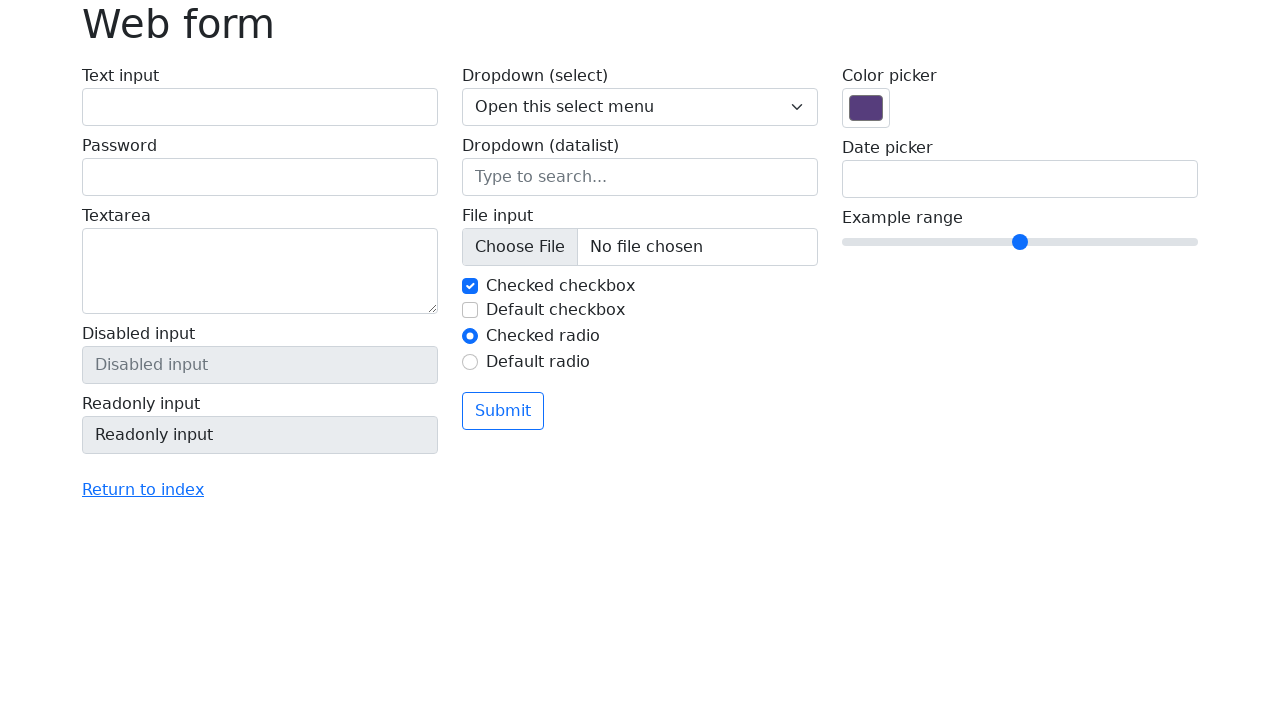

Verified page title is 'Web form'
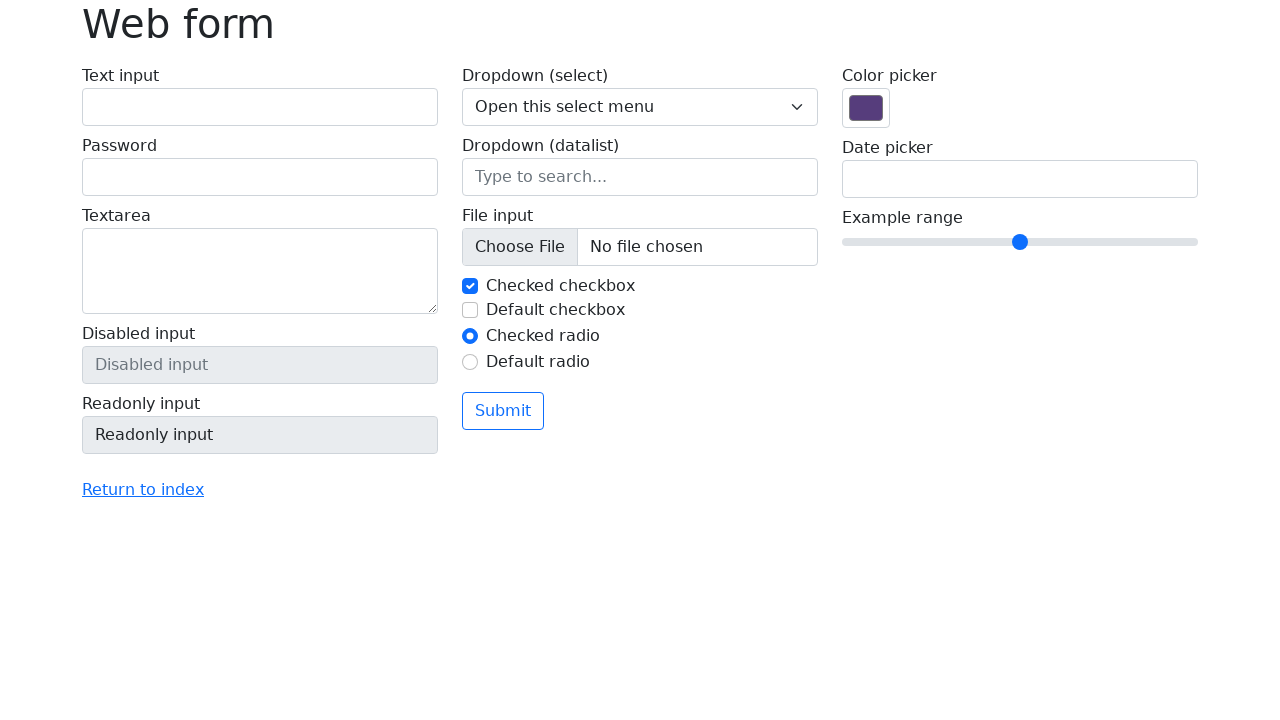

Filled text input field with 'Selenium' on input[name='my-text']
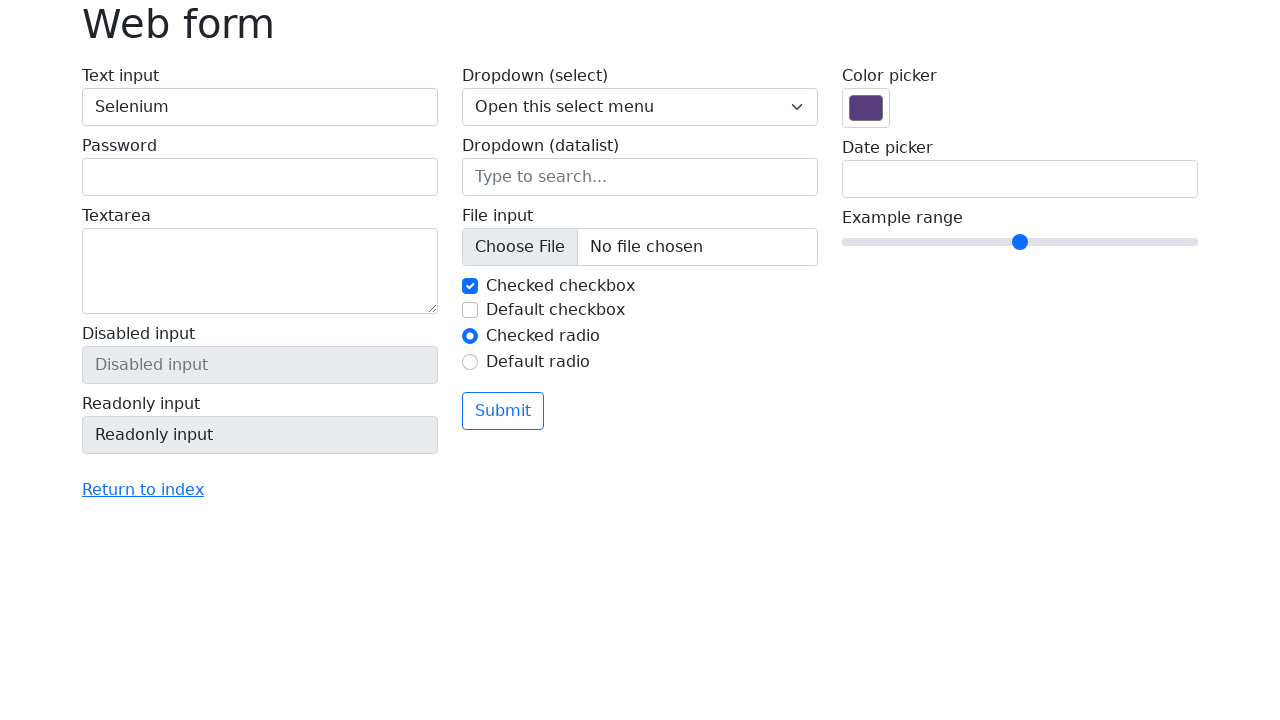

Clicked submit button at (503, 411) on button
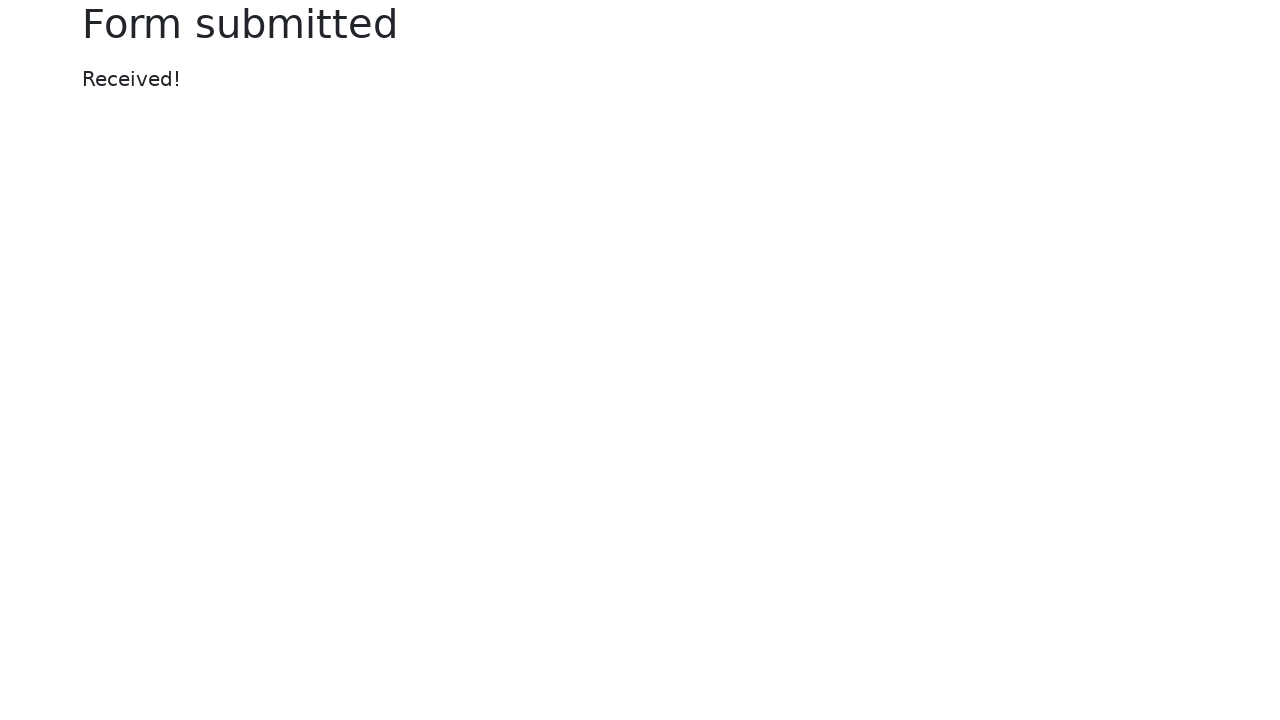

Success message element loaded
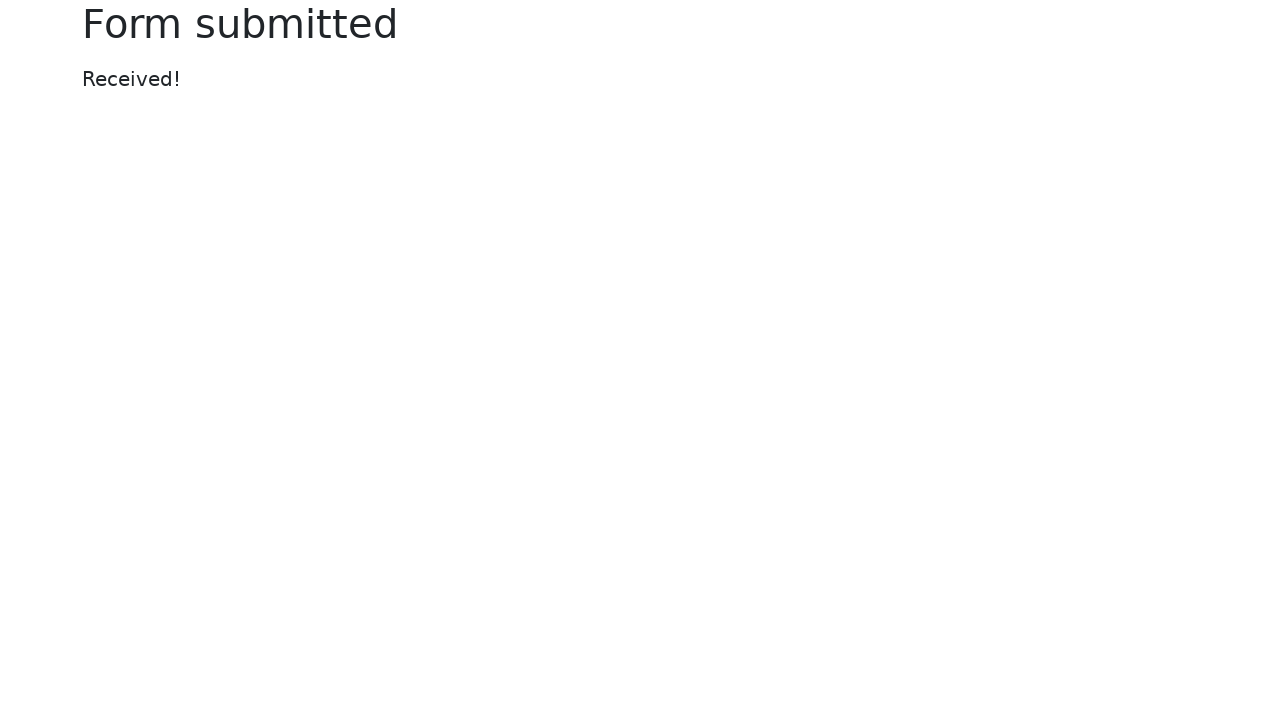

Verified success message displays 'Received!'
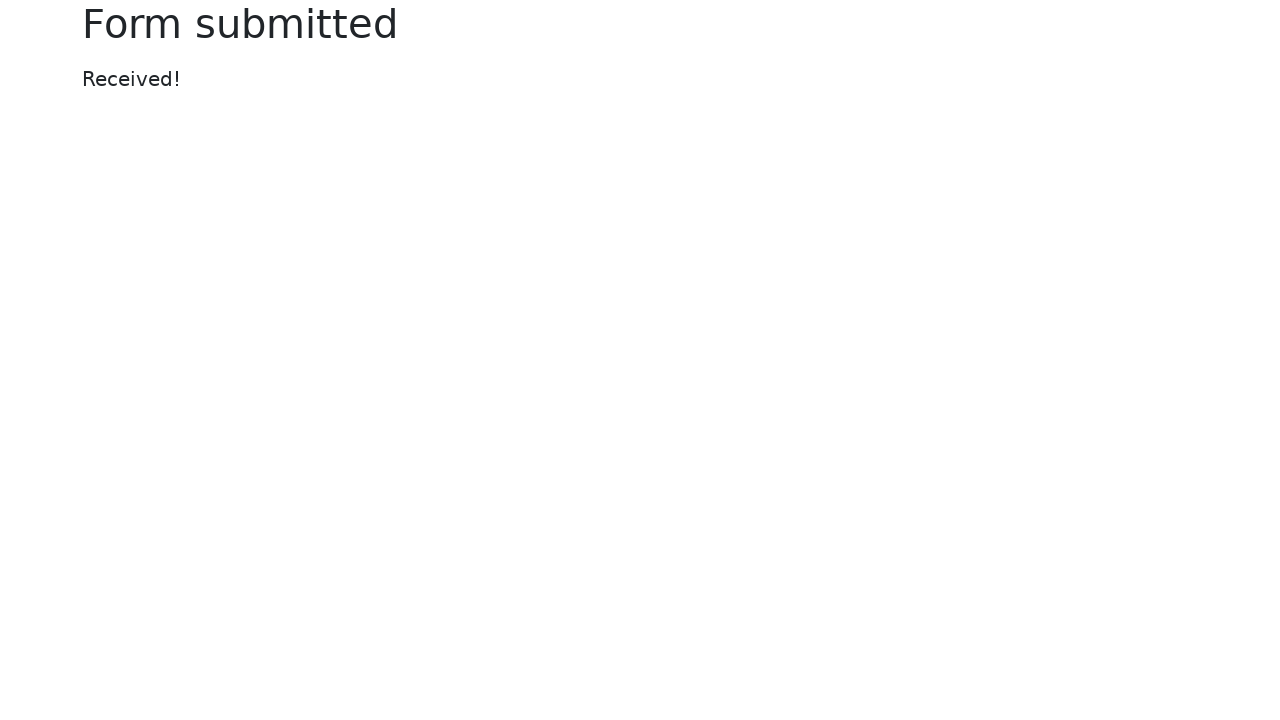

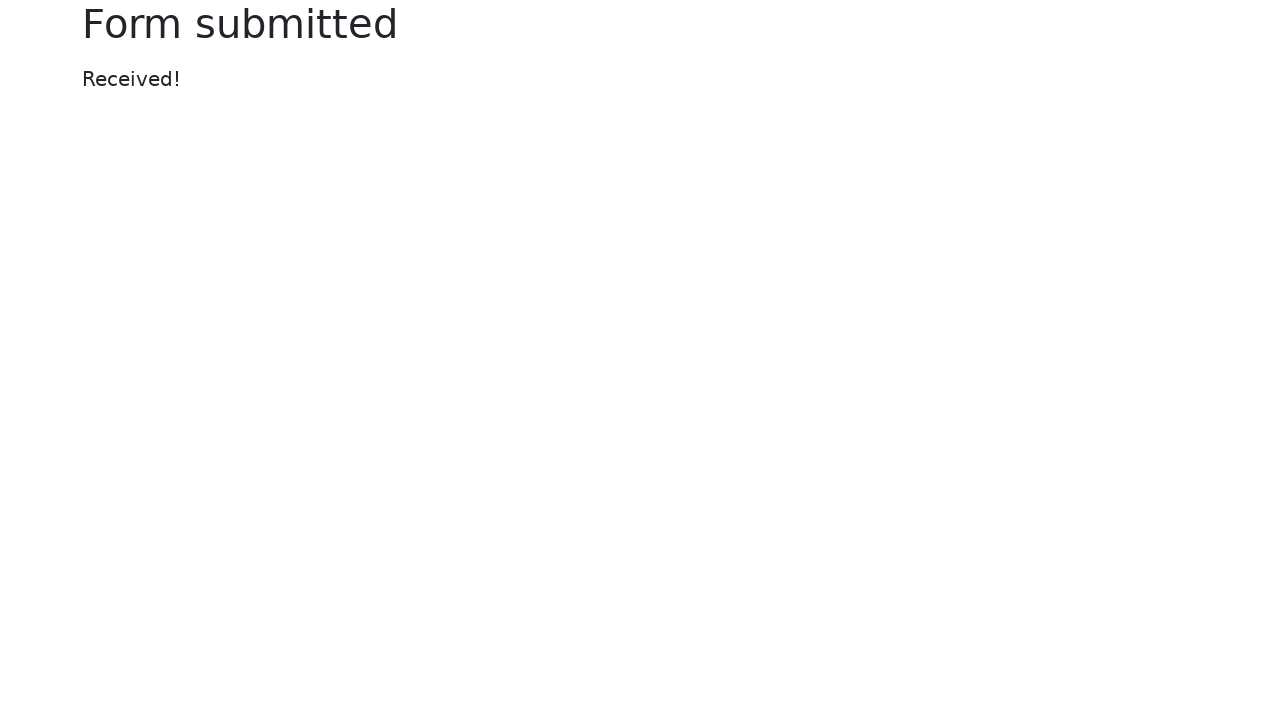